Solves a math problem by extracting a value from an element attribute, calculating the result, and submitting a form with the answer along with checkbox and radio button selections

Starting URL: http://suninjuly.github.io/get_attribute.html

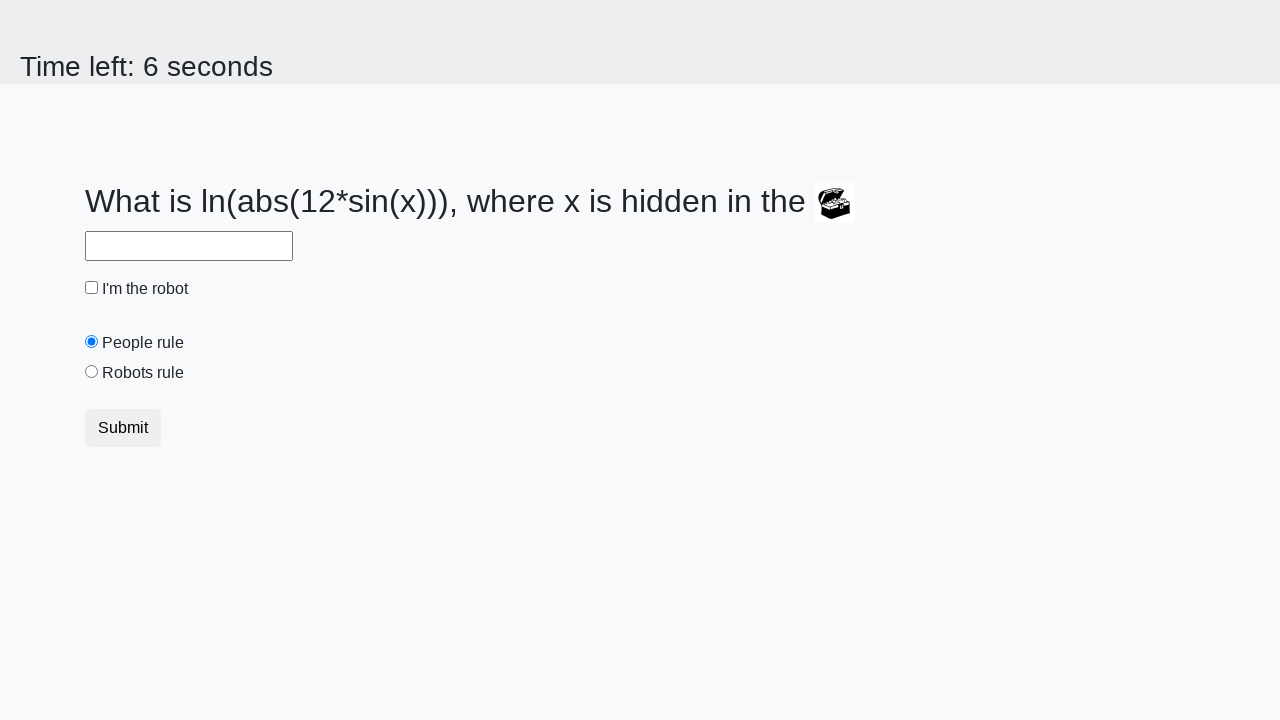

Extracted valuex attribute from treasure element
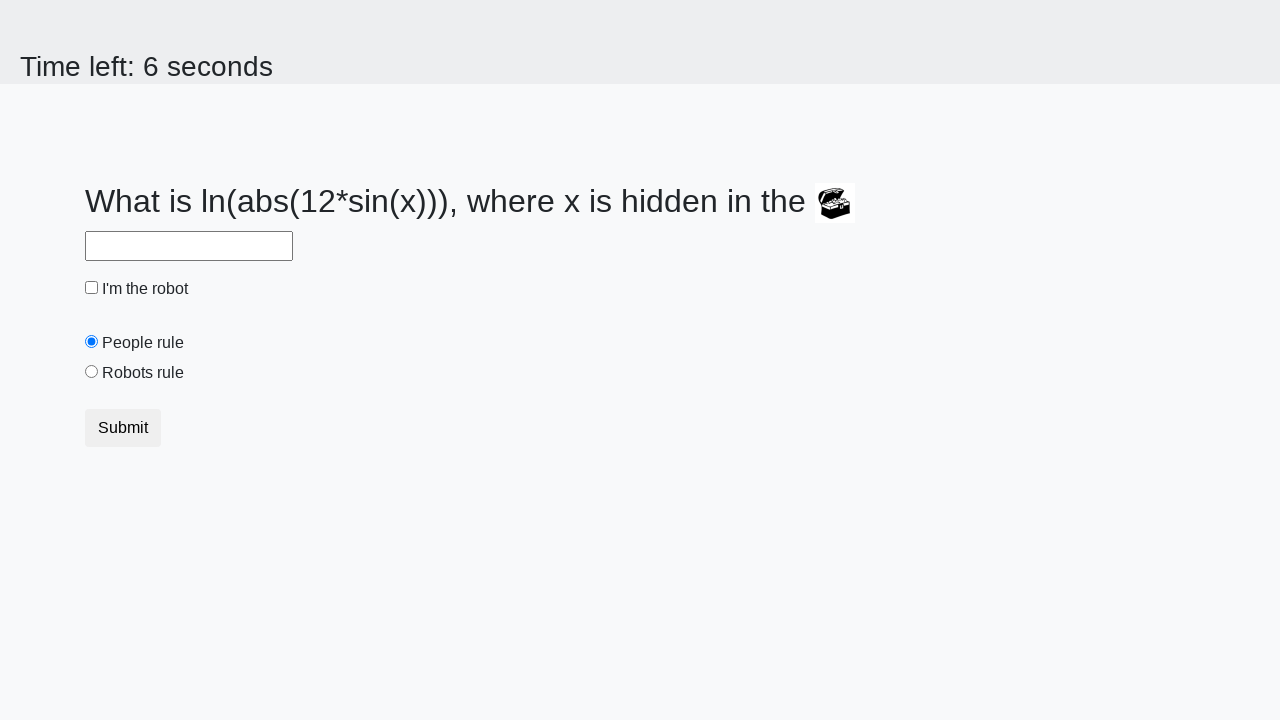

Calculated math result: log(abs(12*sin(967))) = 1.928574079270754
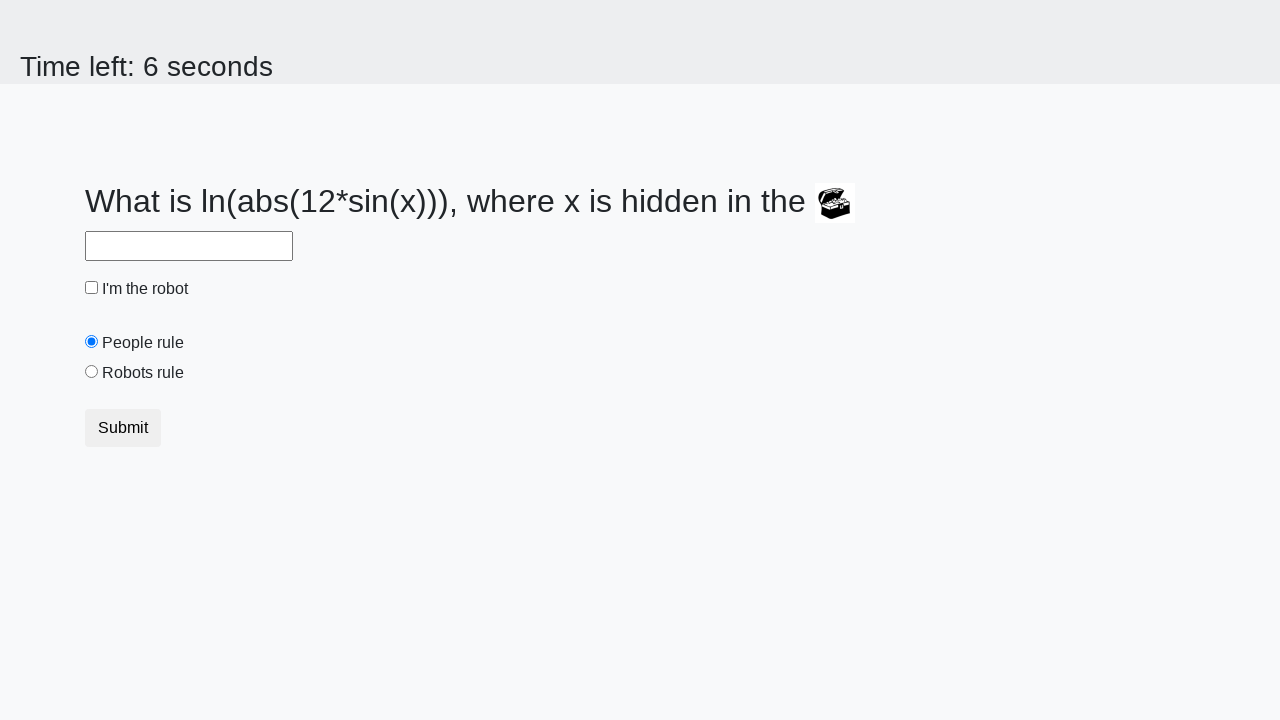

Filled answer input field with calculated value on input#answer
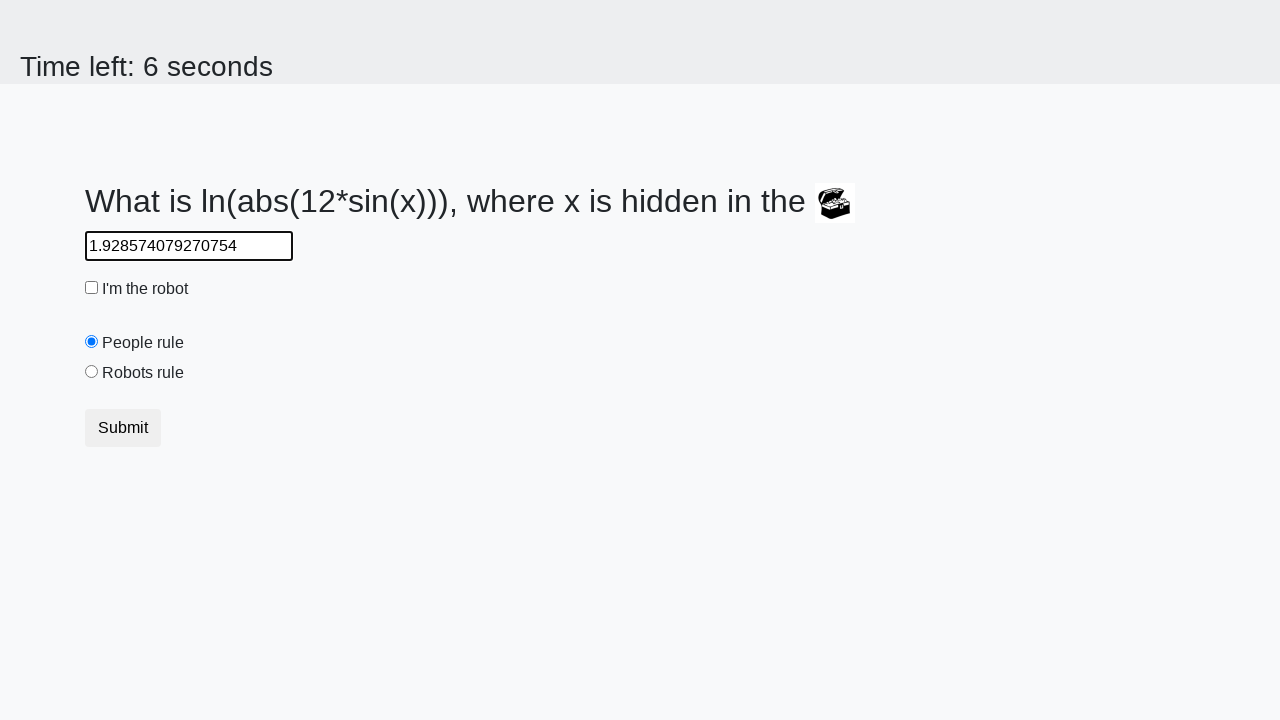

Checked the robot checkbox at (92, 288) on input#robotCheckbox.check-input
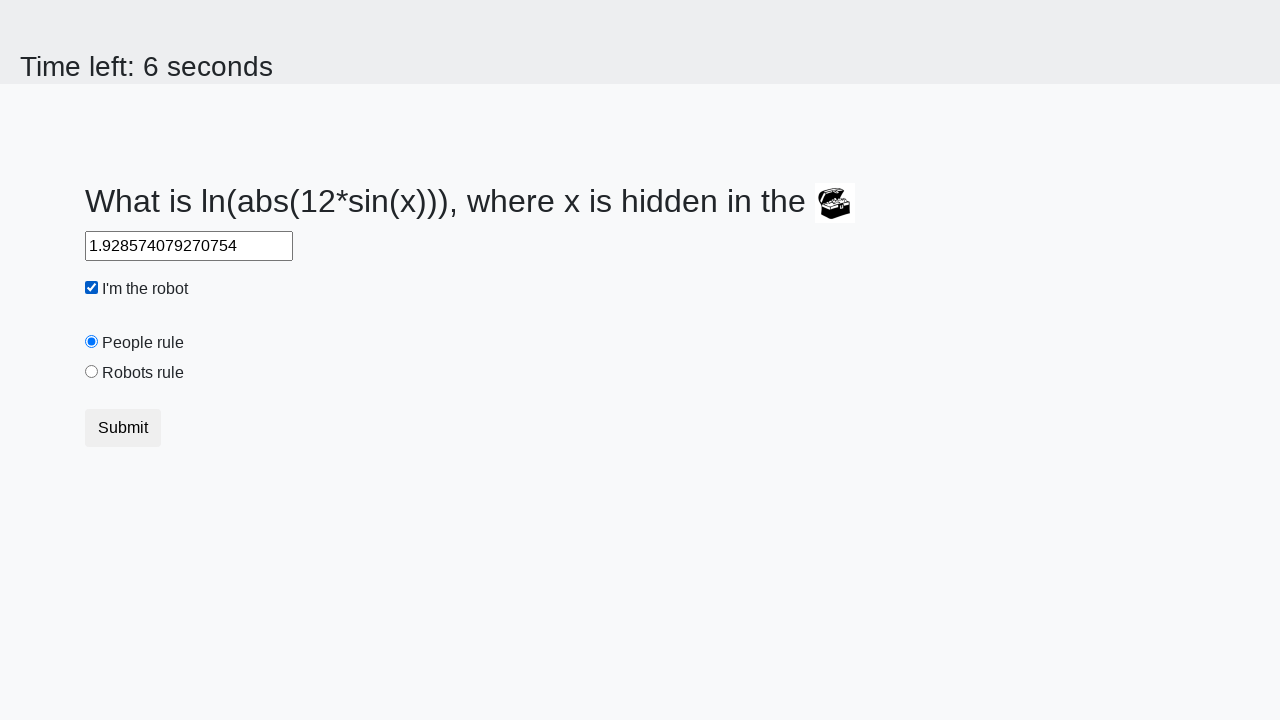

Selected the robots rule radio button at (92, 372) on input#robotsRule.check-input
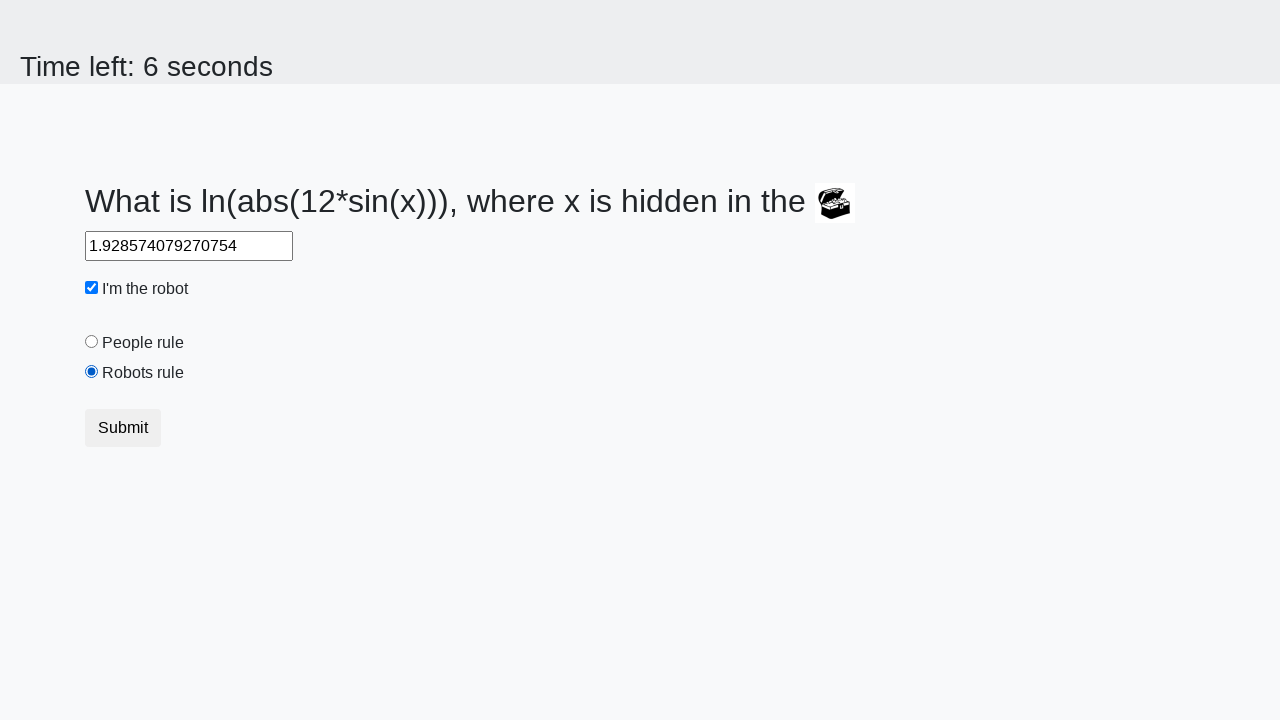

Clicked the submit button at (123, 428) on button.btn.btn-default
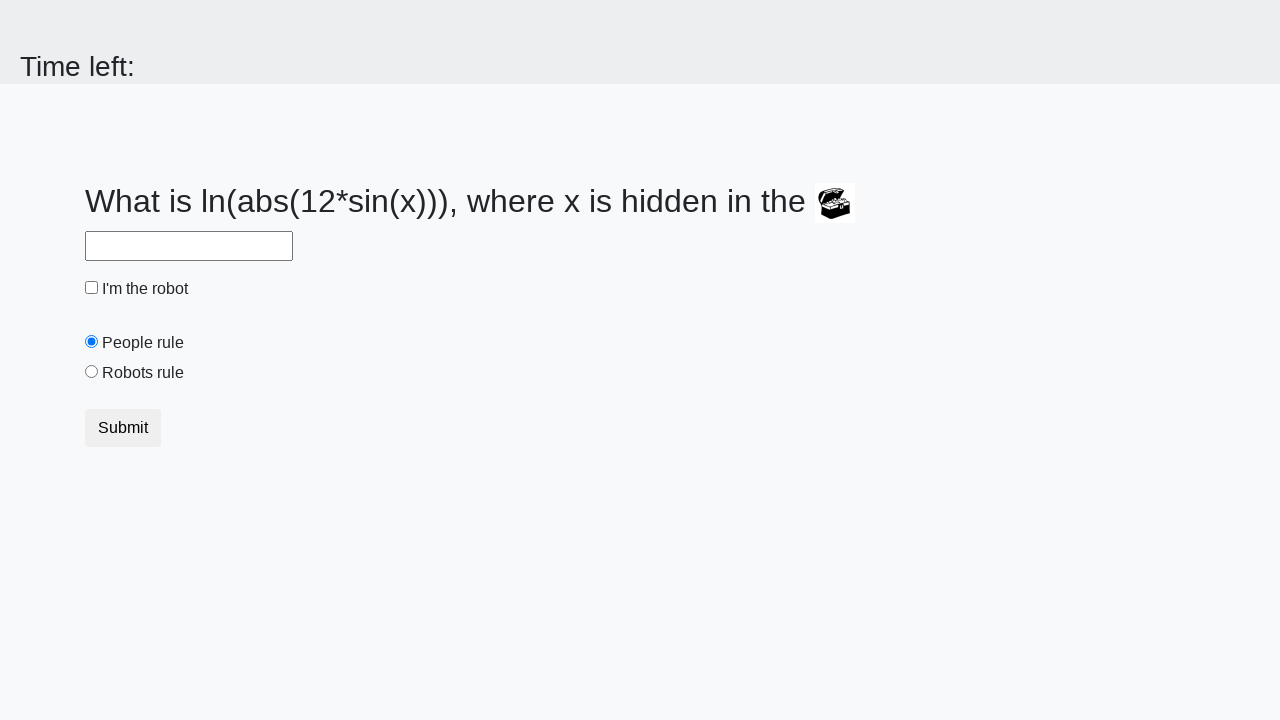

Waited 5 seconds for form submission result
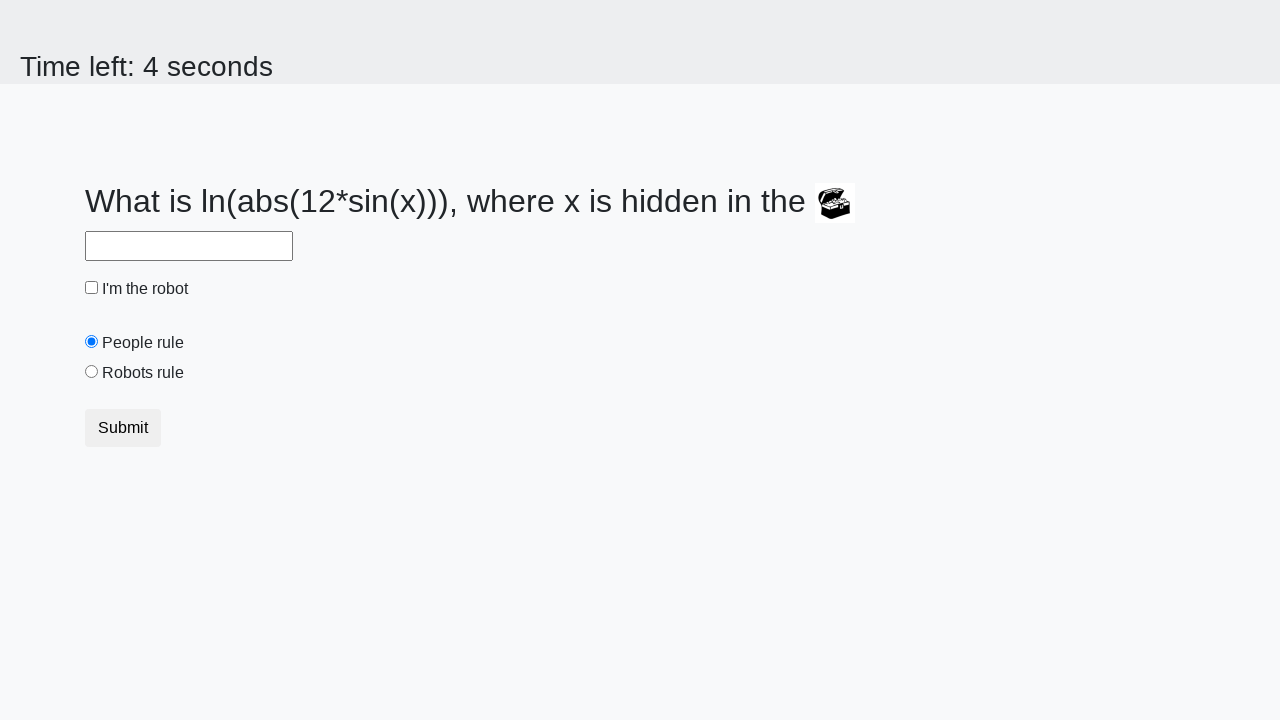

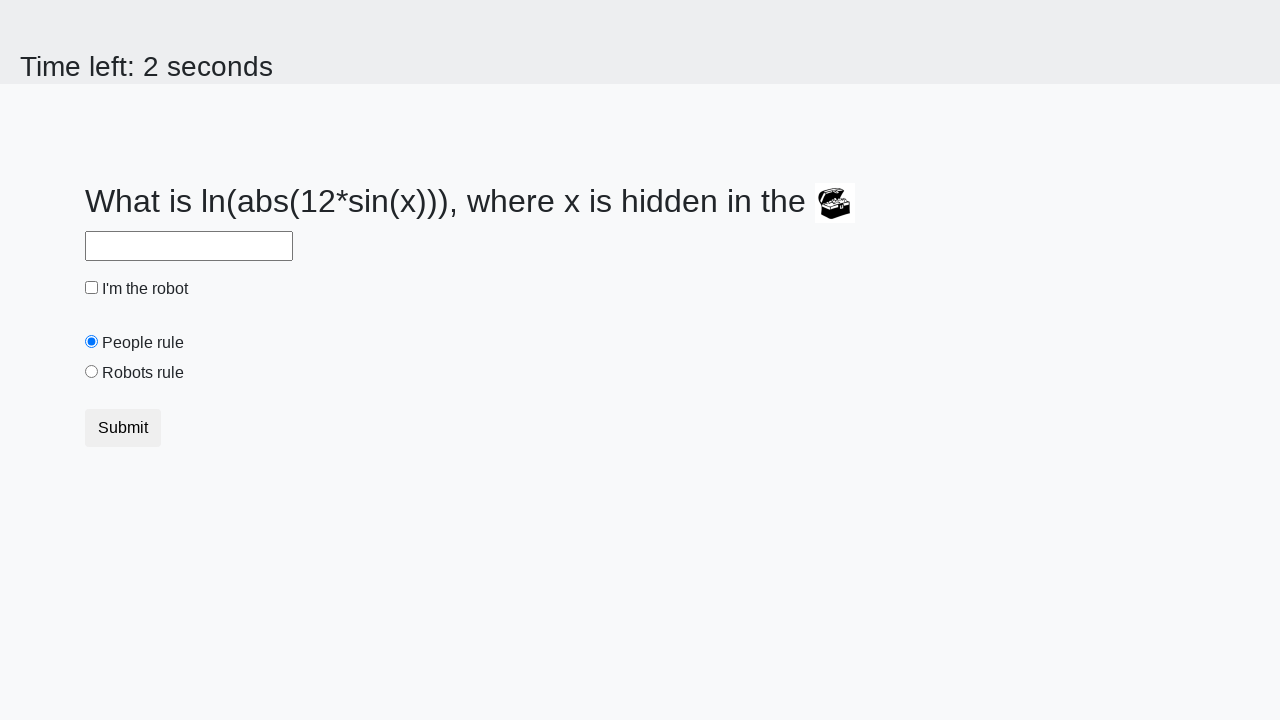